Tests nested iframe navigation by clicking on "Nested Frames" link, switching to nested frames (frame-top, then frame-left), and accessing content within the frame

Starting URL: https://the-internet.herokuapp.com/frames

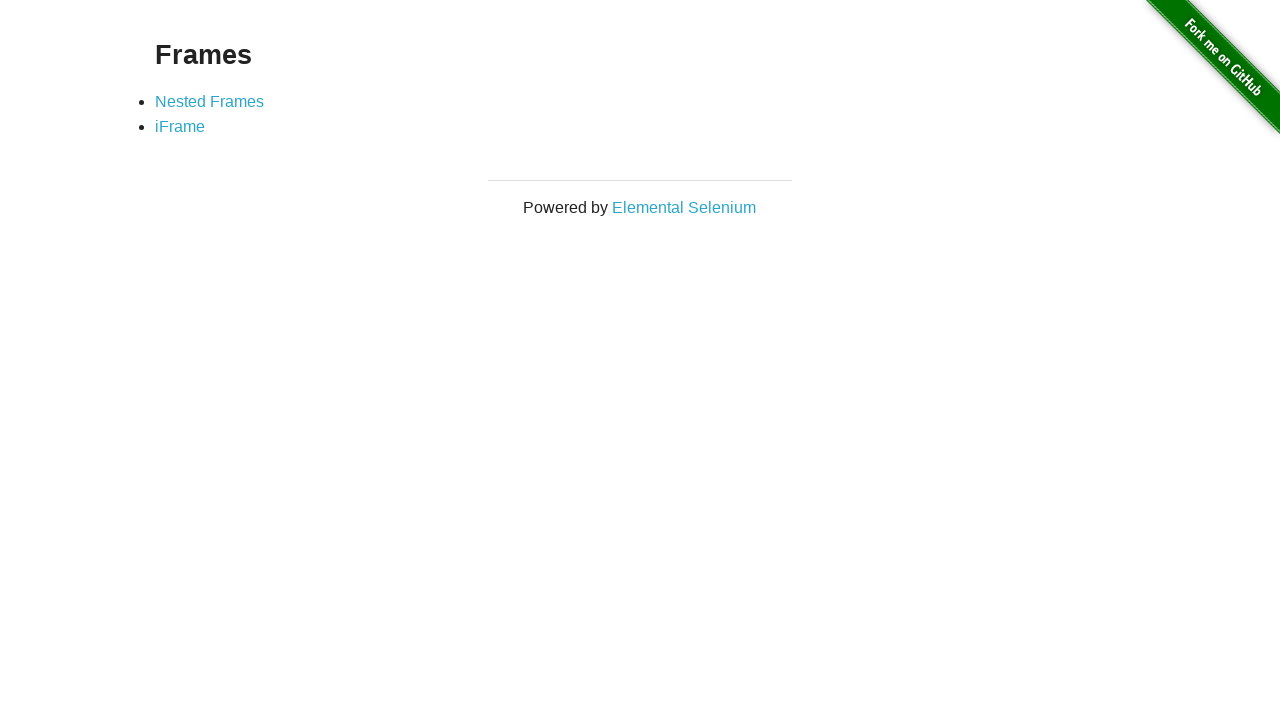

Clicked on 'Nested Frames' link at (210, 101) on text=Nested Frames
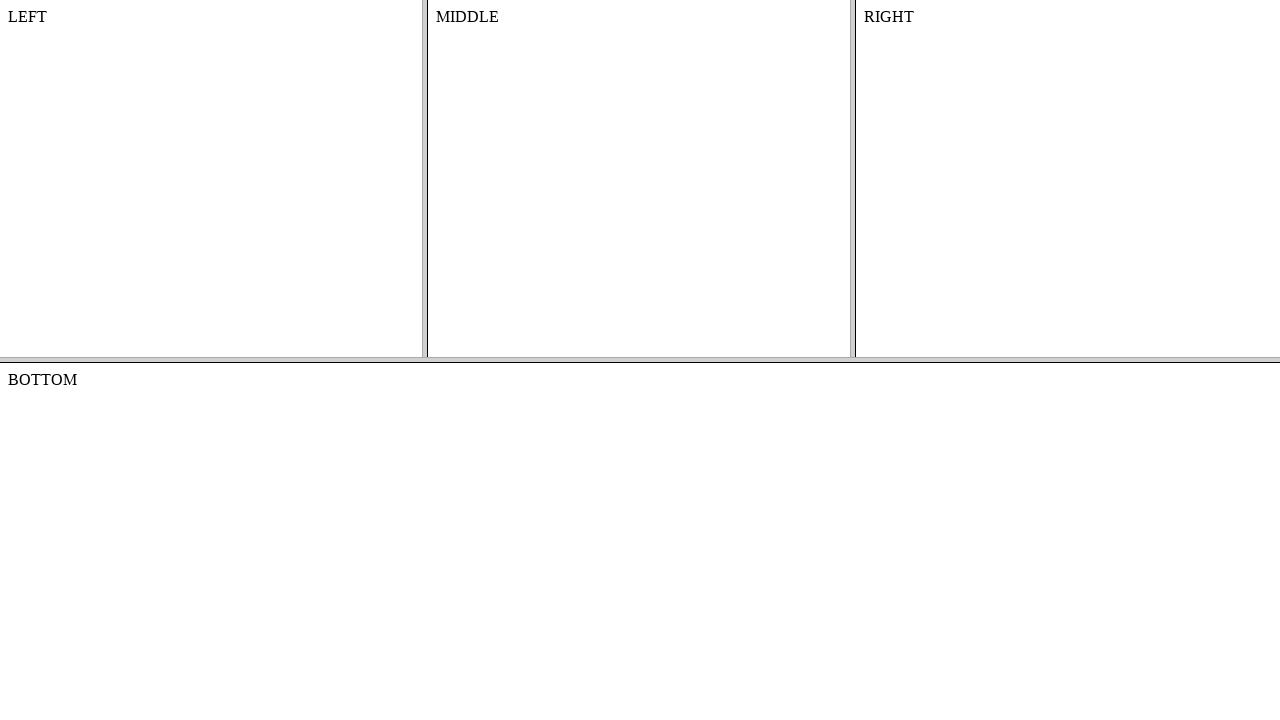

Nested frames page loaded
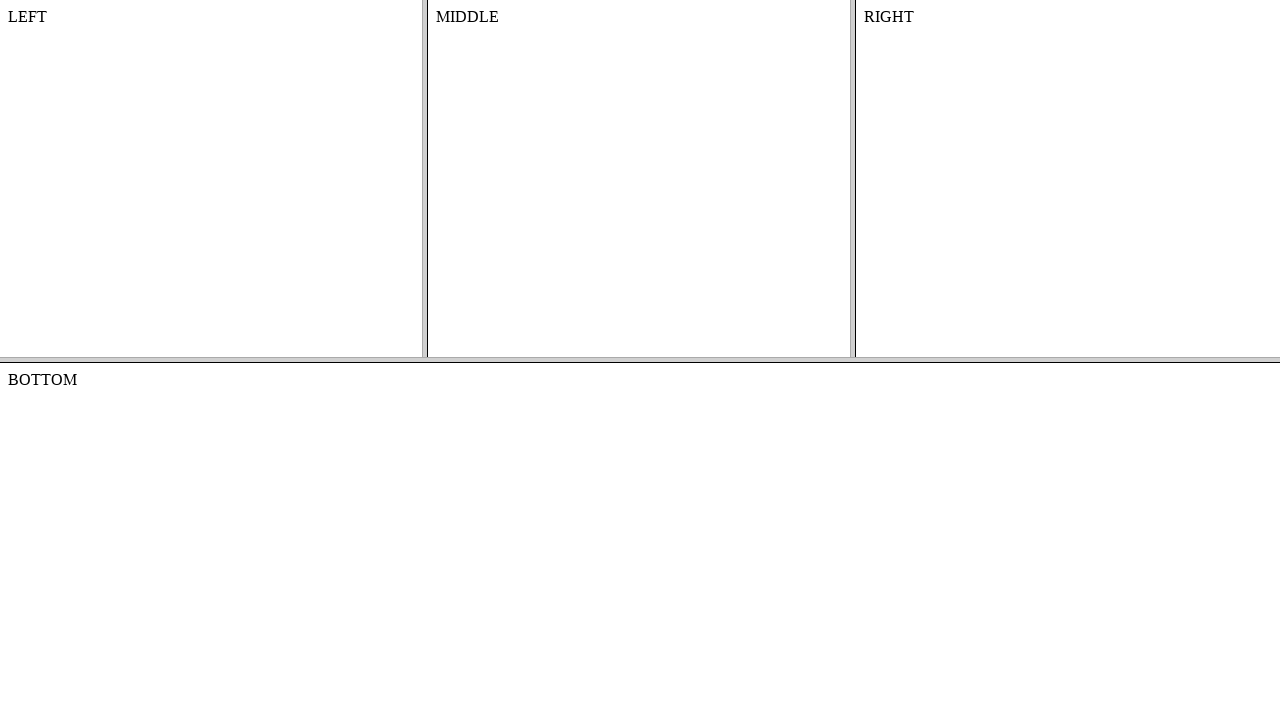

Located frame-top element
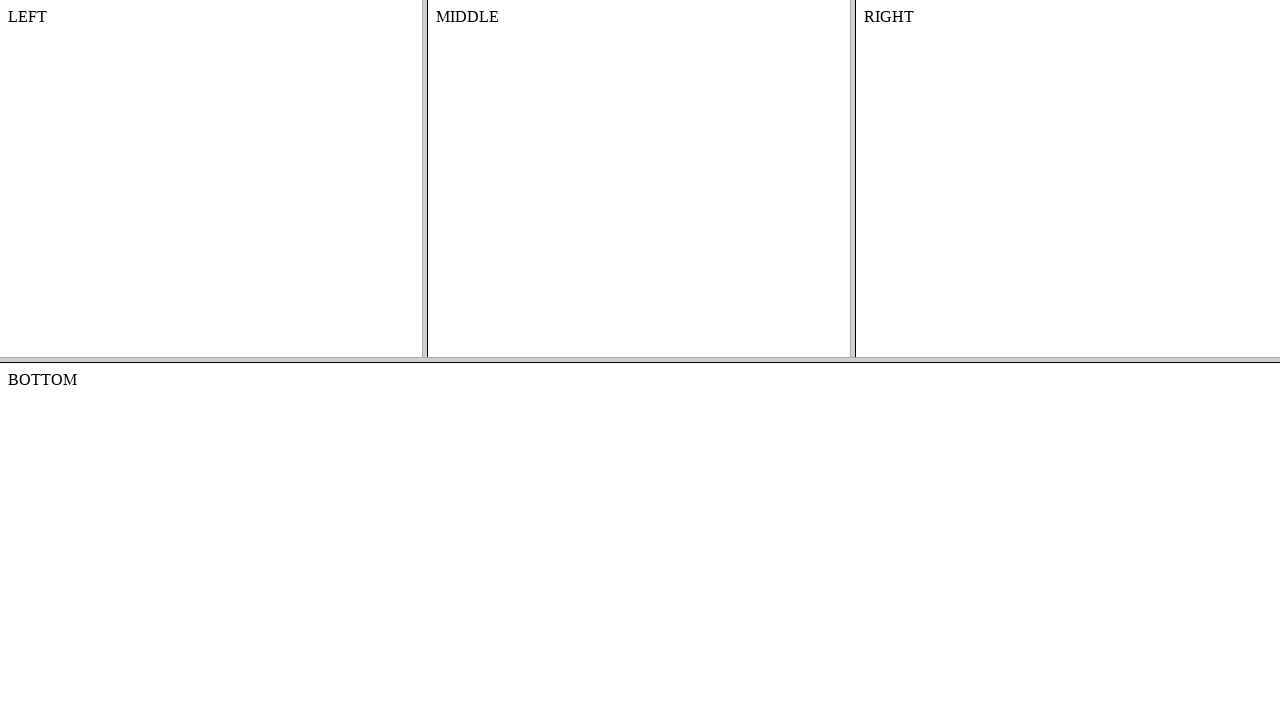

Located frame-left element within frame-top
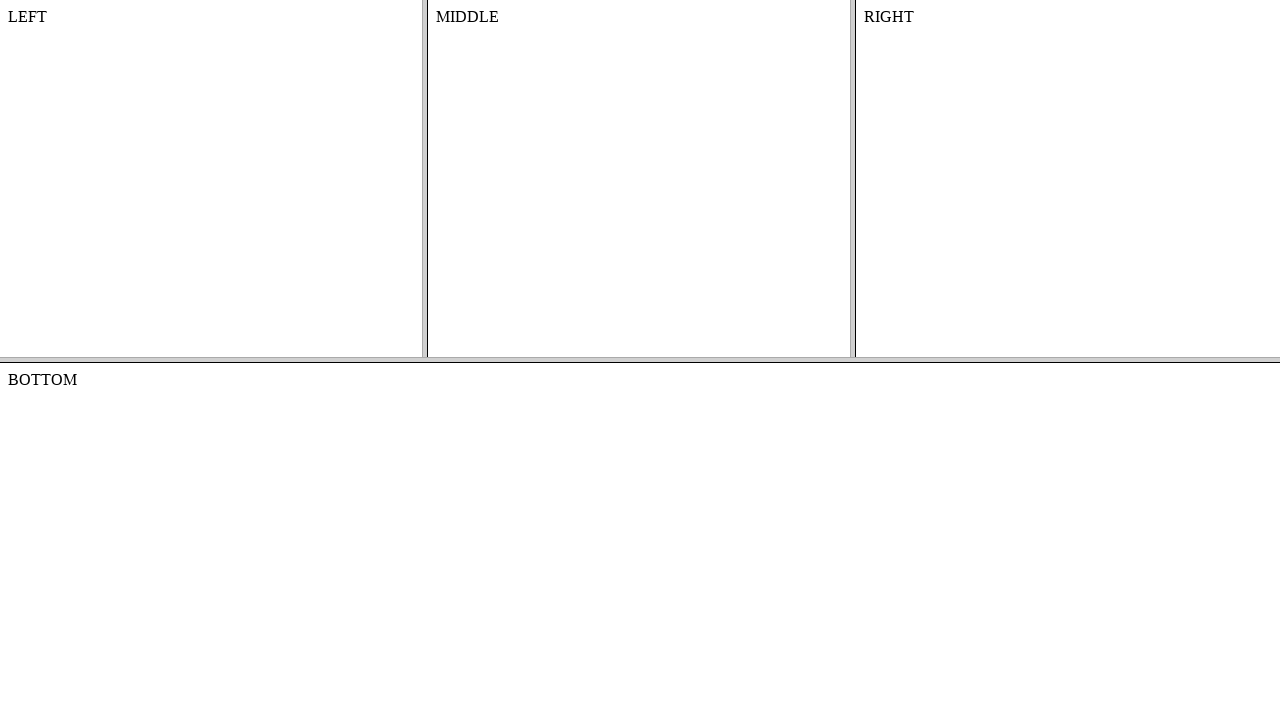

Retrieved body content from nested frame: '
    LEFT
    

'
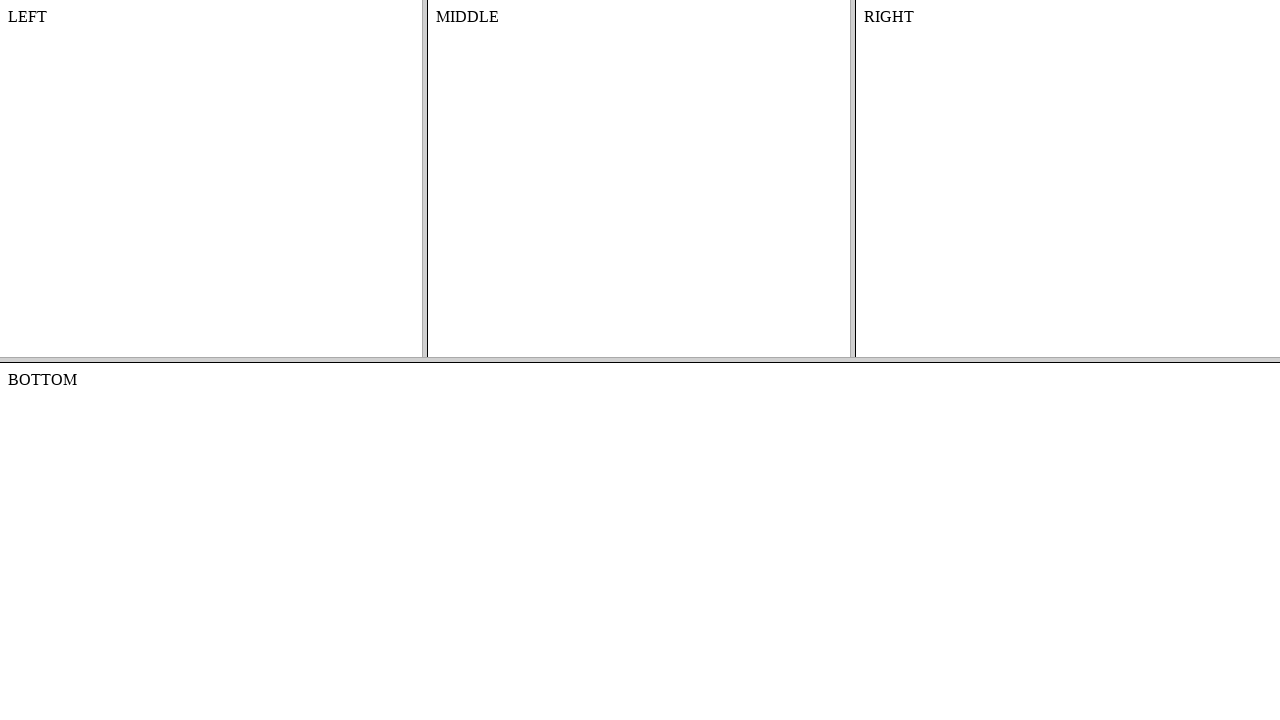

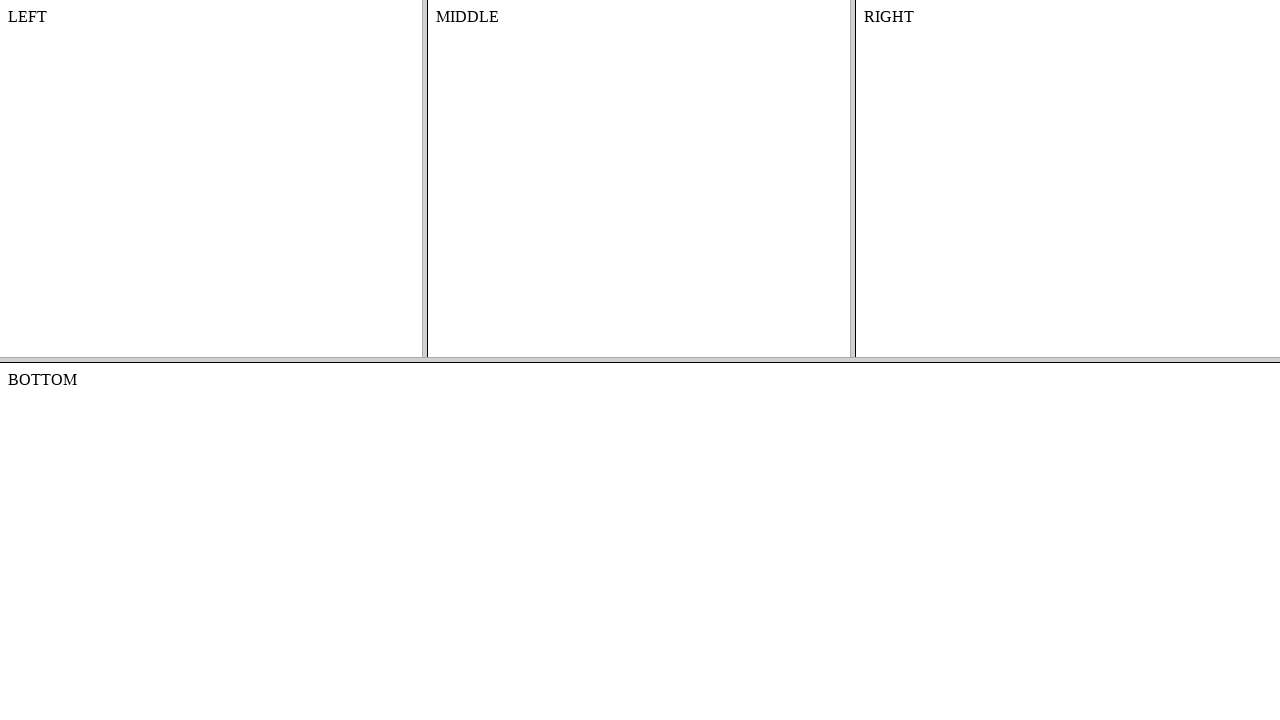